Tests FAQ accordion by clicking on the question about rental time calculation, then verifying the answer text is displayed correctly

Starting URL: https://qa-scooter.praktikum-services.ru/

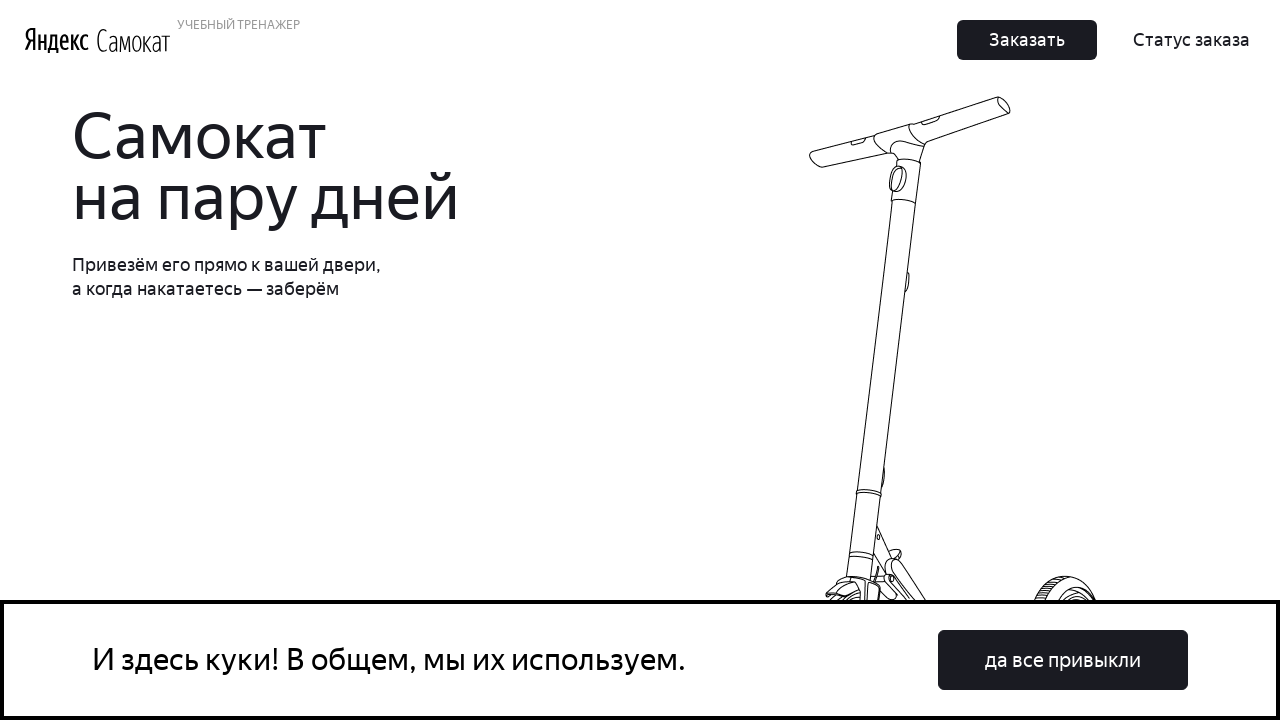

Page loaded with domcontentloaded state
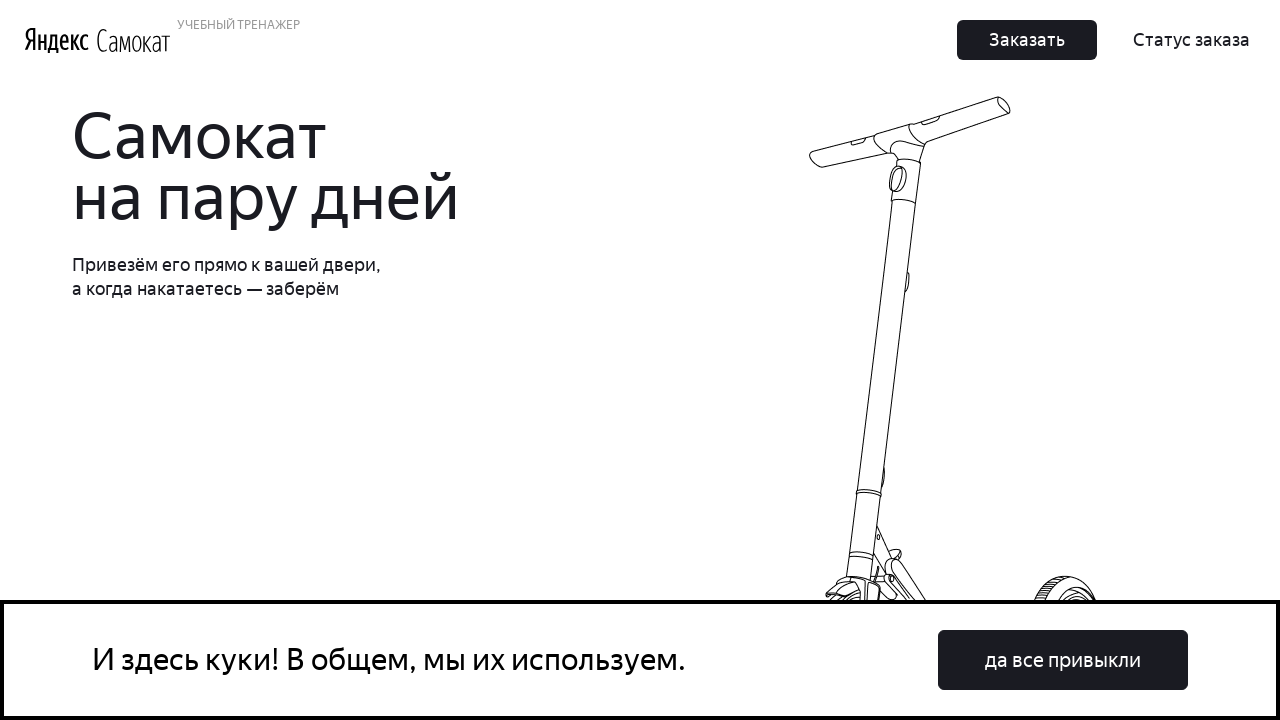

Located FAQ question about rental time calculation
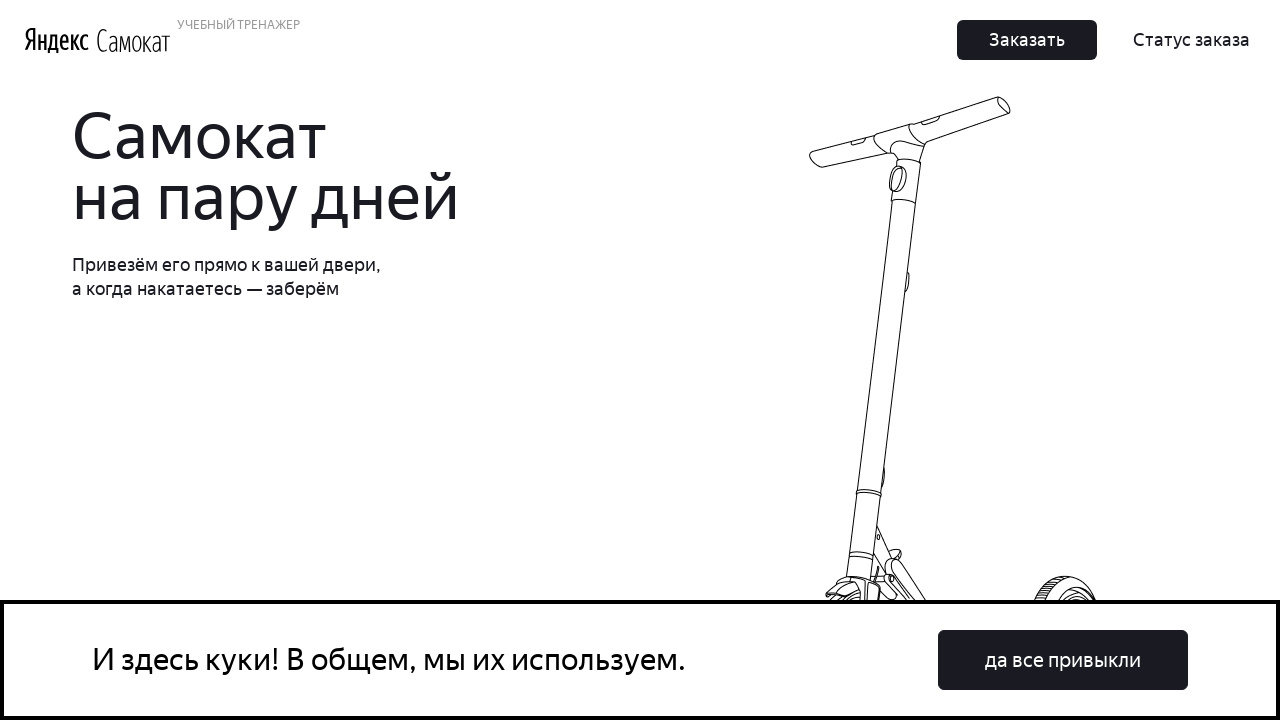

Scrolled FAQ question into view
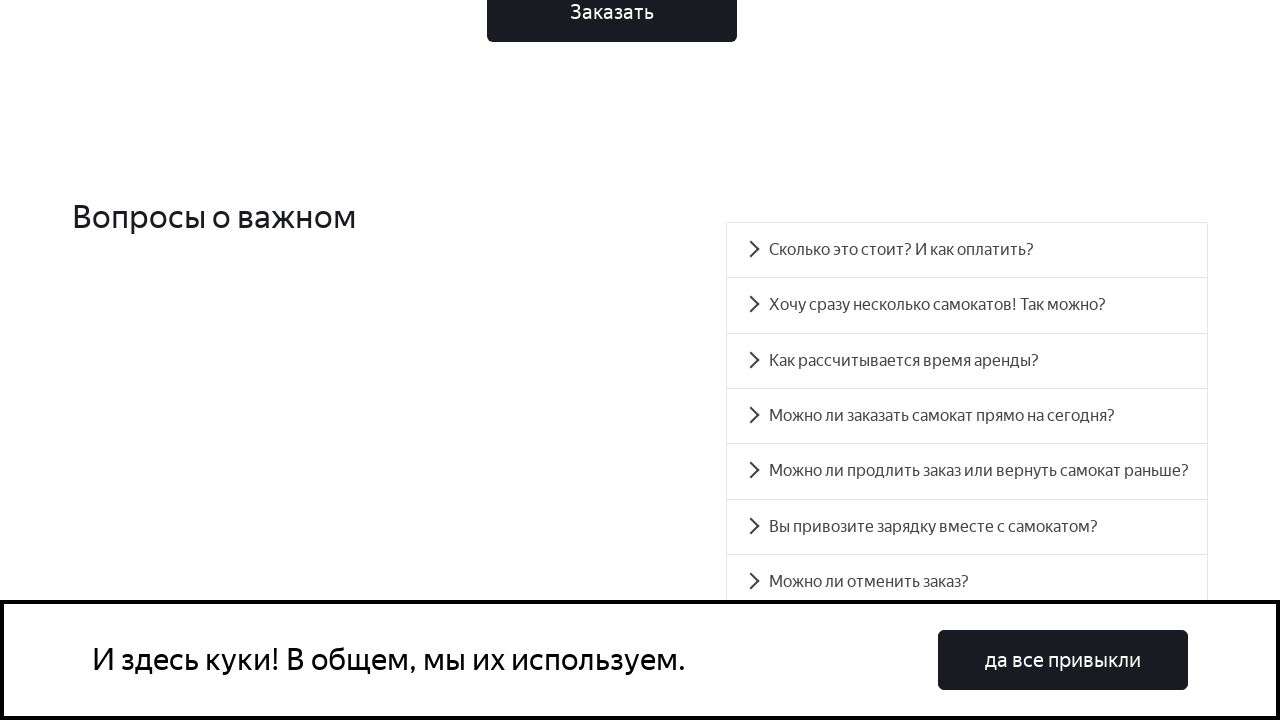

Clicked on FAQ question about rental time calculation at (967, 361) on xpath=//*[text()='Как рассчитывается время аренды?']
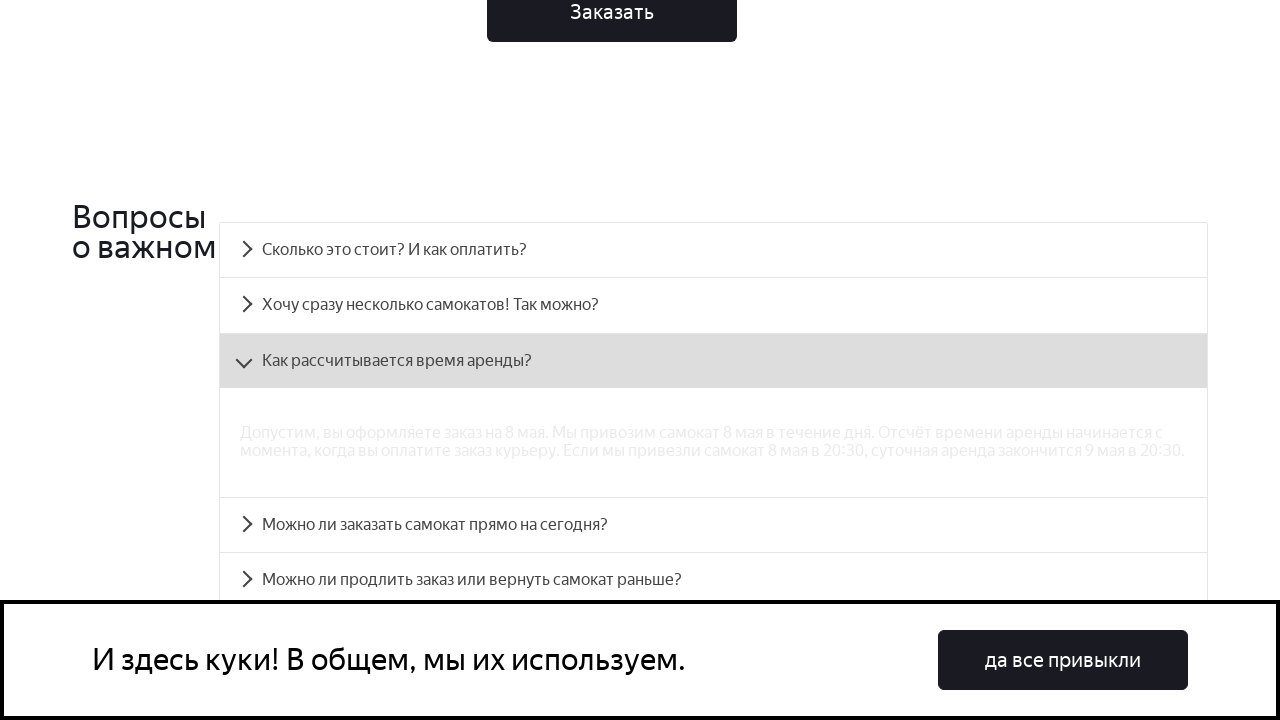

Answer text about rental time calculation is displayed
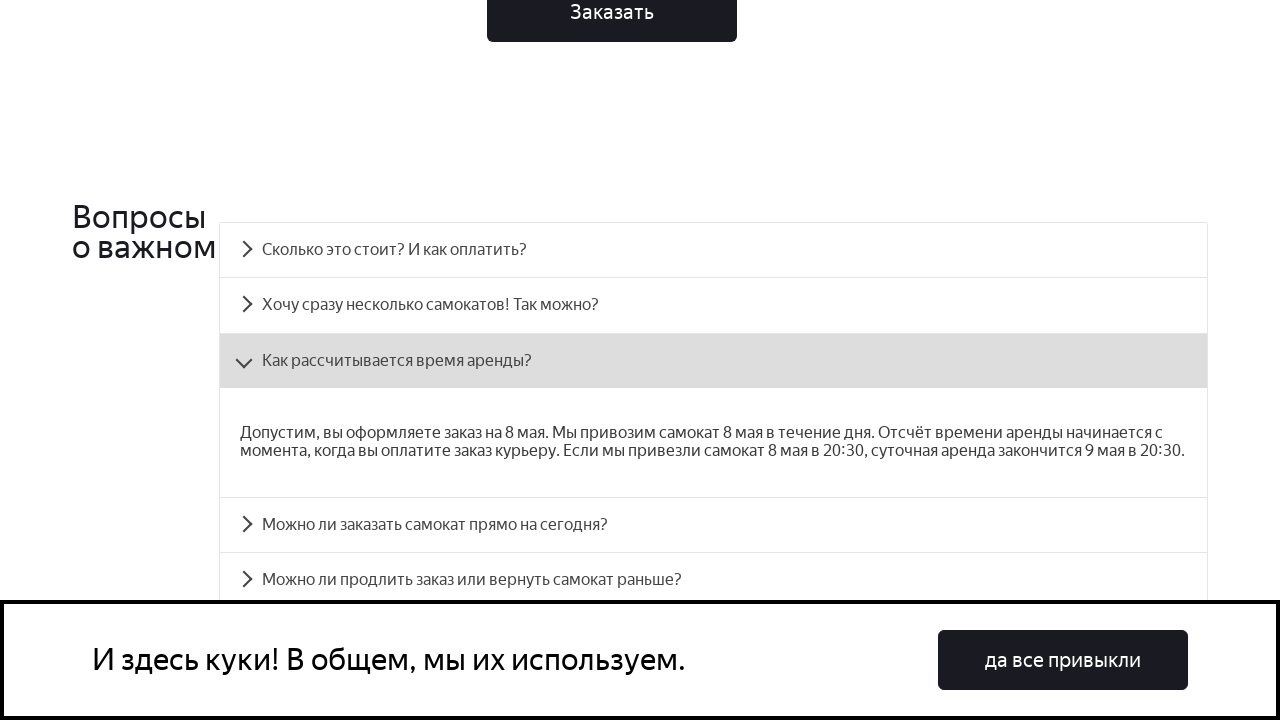

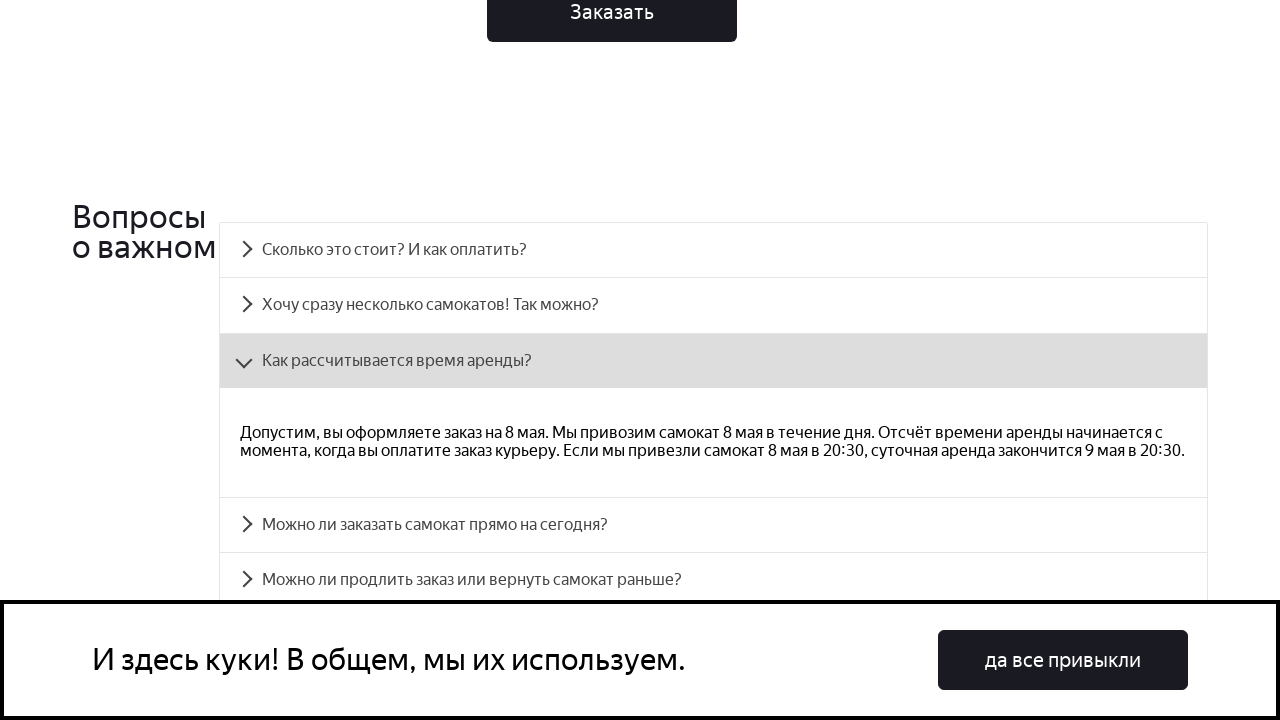